Tests dropdown selection by selecting options by text and by value attribute

Starting URL: https://the-internet.herokuapp.com/dropdown

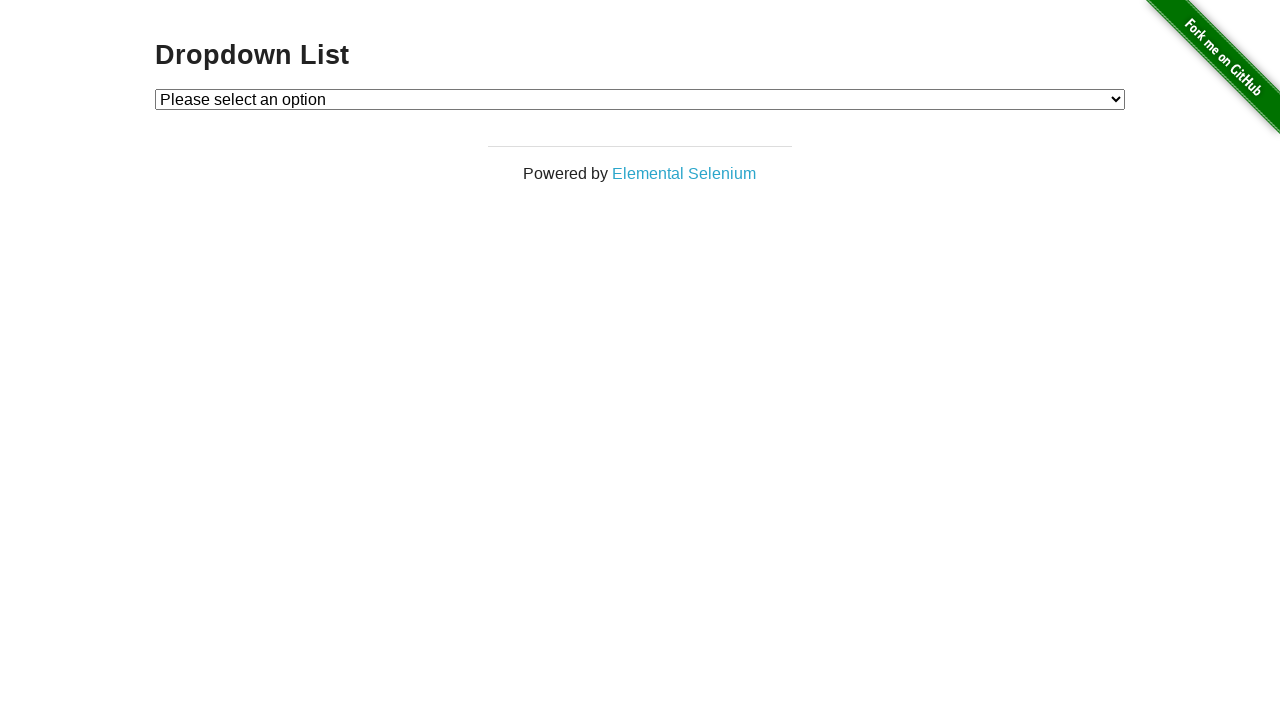

Selected 'Option 1' from dropdown by visible text on #dropdown
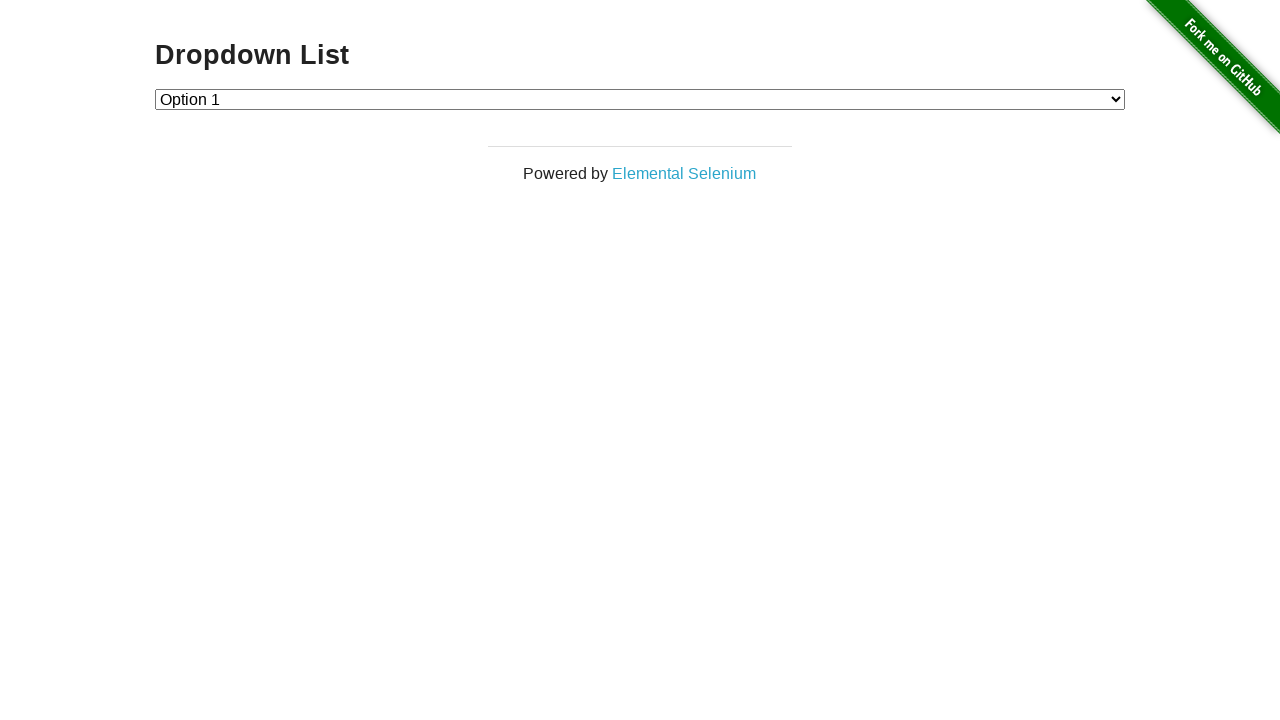

Selected option from dropdown by value attribute '1' on #dropdown
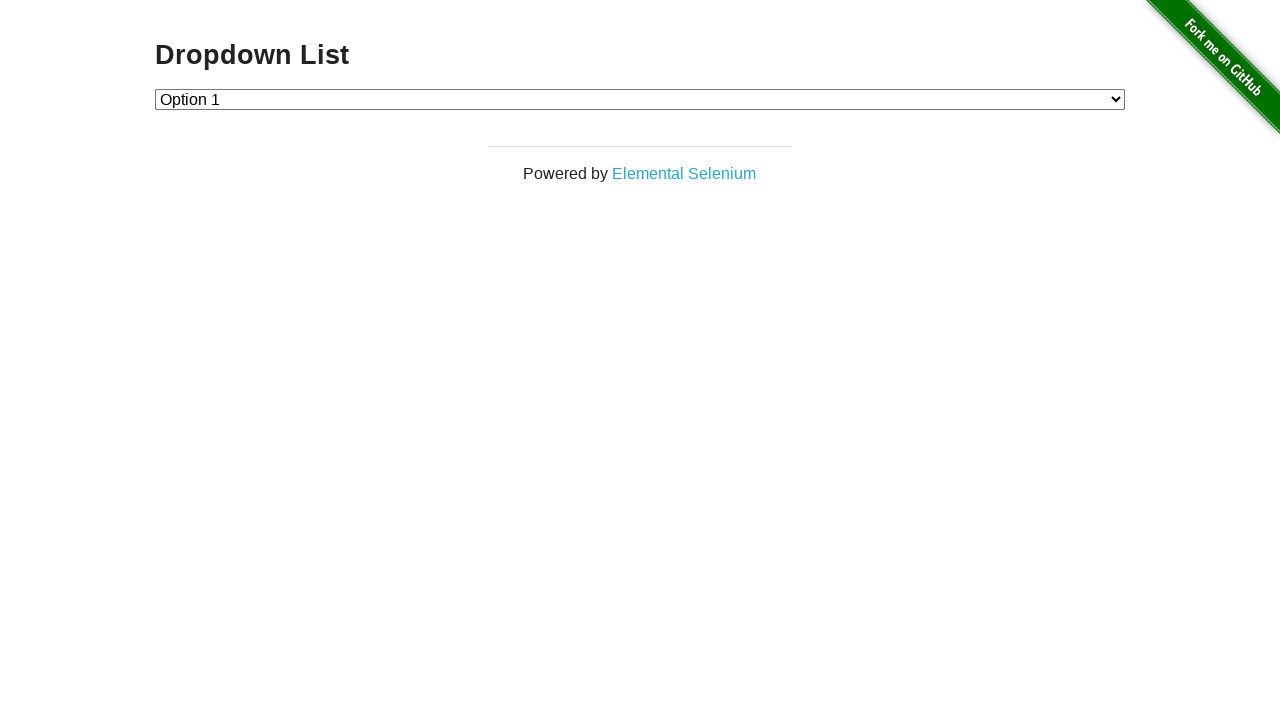

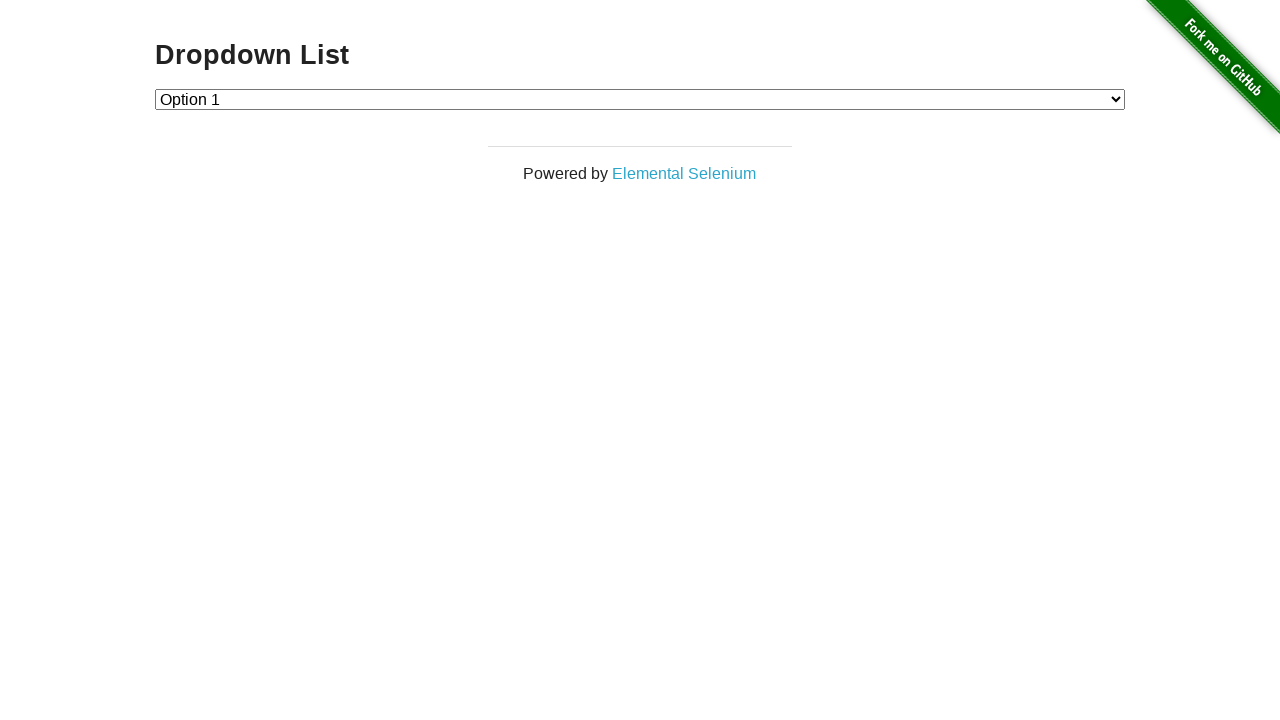